Tests opening a new browser window by clicking the window button and verifying content

Starting URL: https://demoqa.com/browser-windows

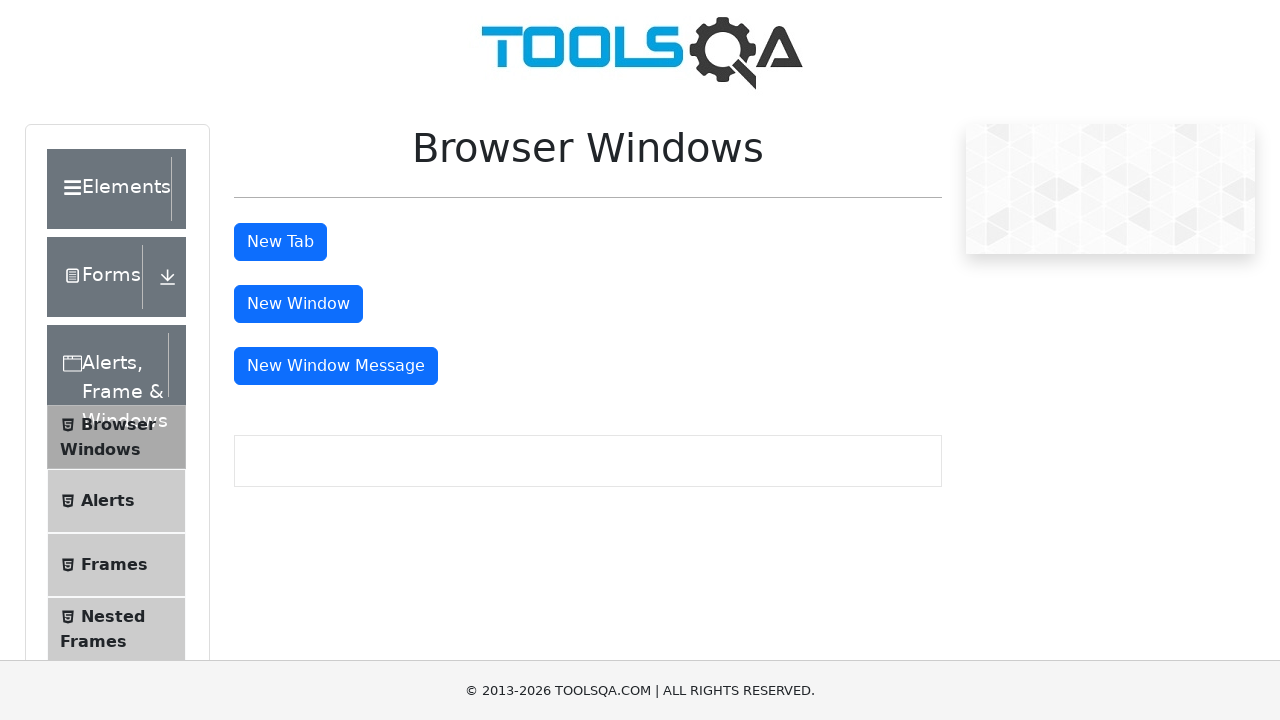

Clicked window button to open new browser window at (298, 304) on #windowButton
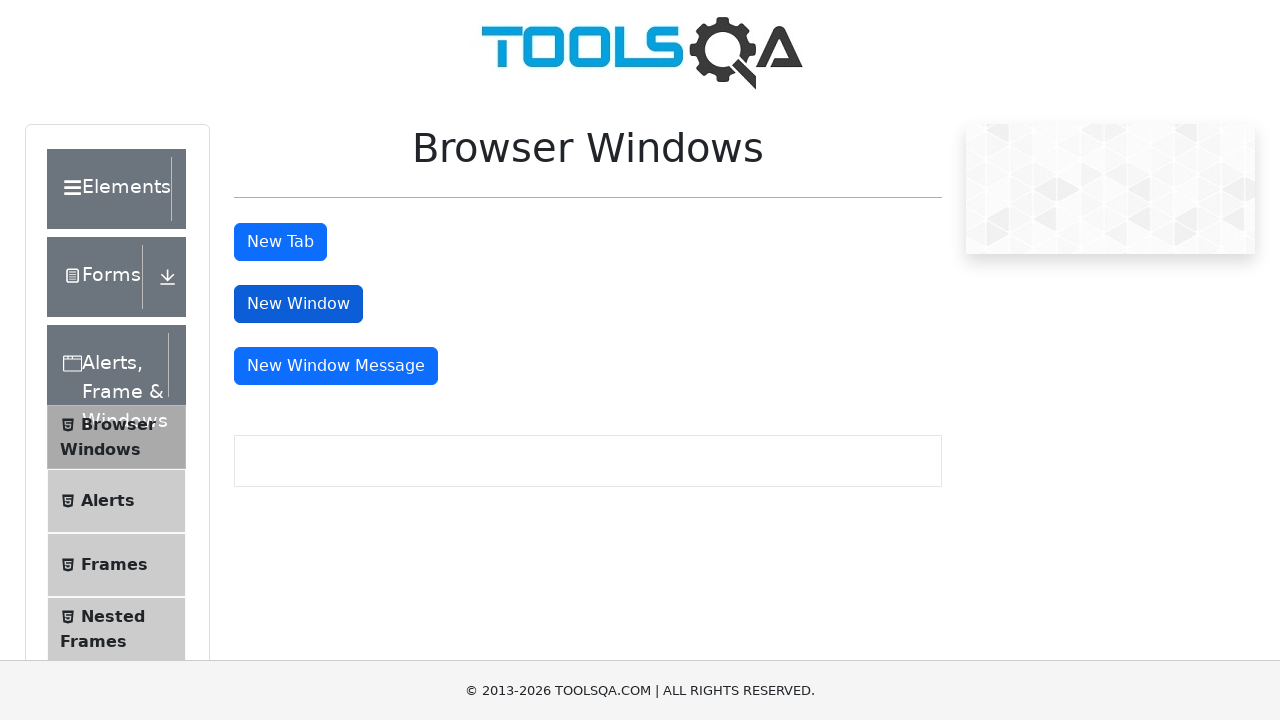

New browser window opened and captured
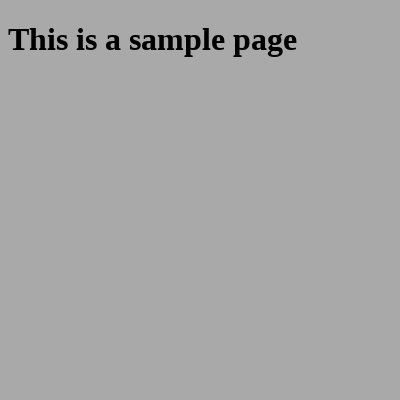

Sample heading element loaded in new window
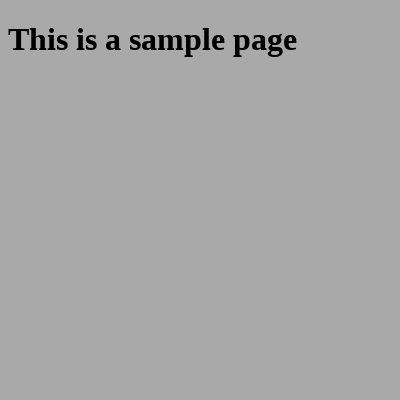

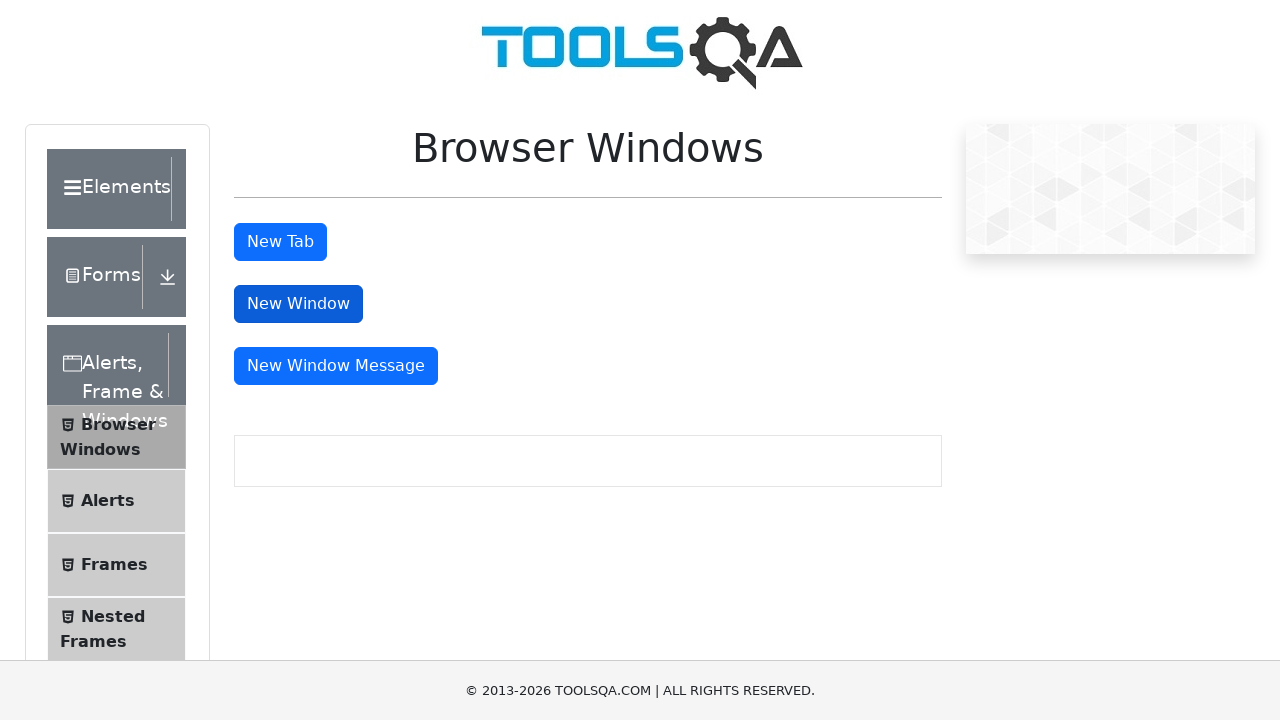